Navigates to the TechLearn website

Starting URL: https://www.techlearn.in

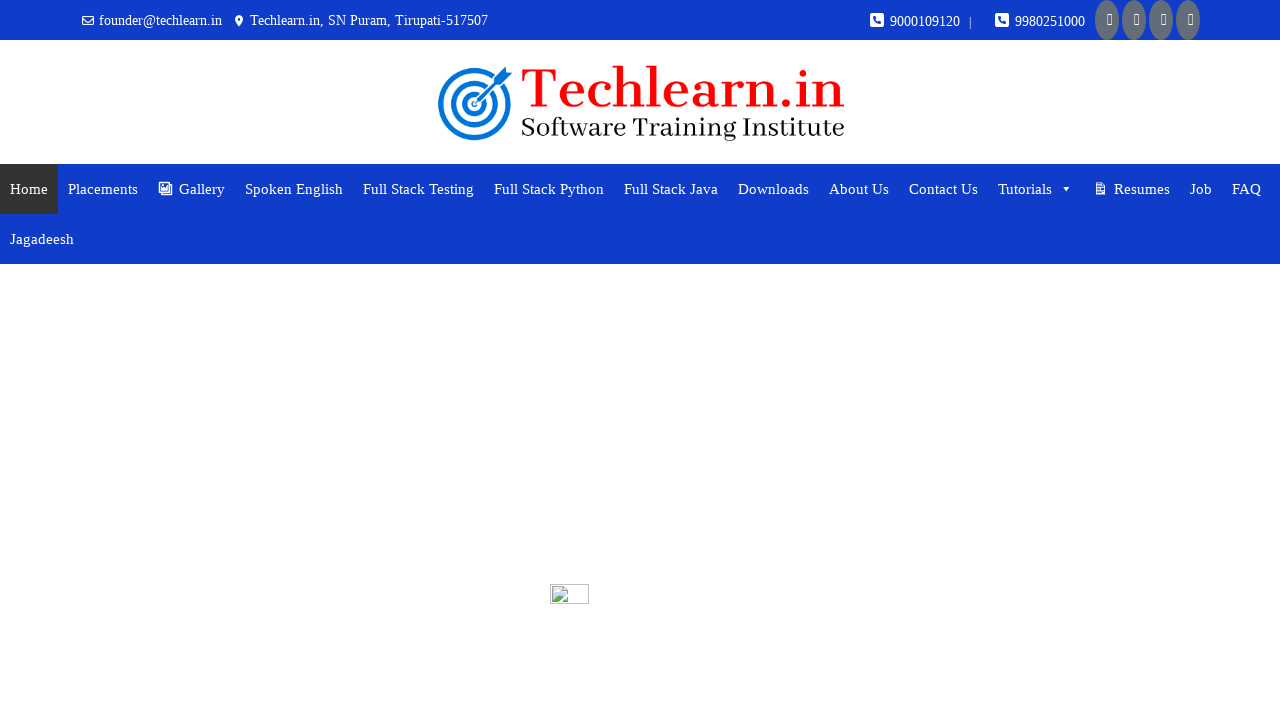

Navigated to TechLearn website (https://www.techlearn.in)
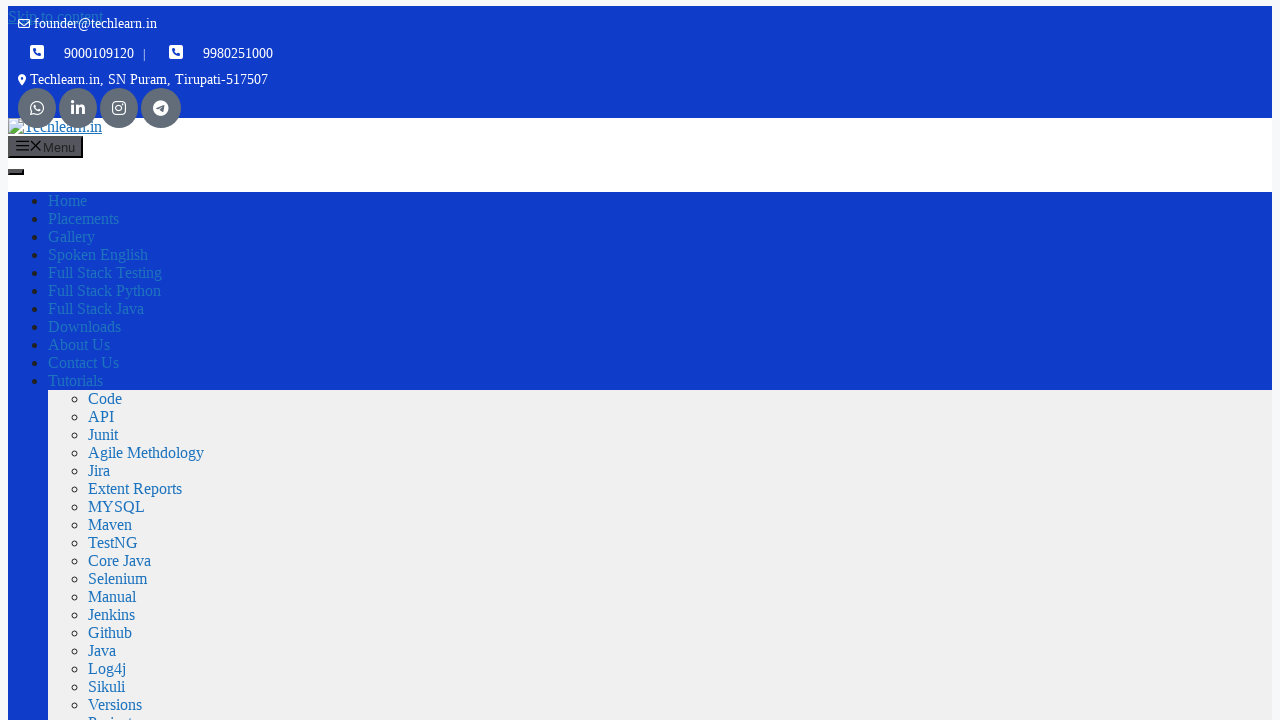

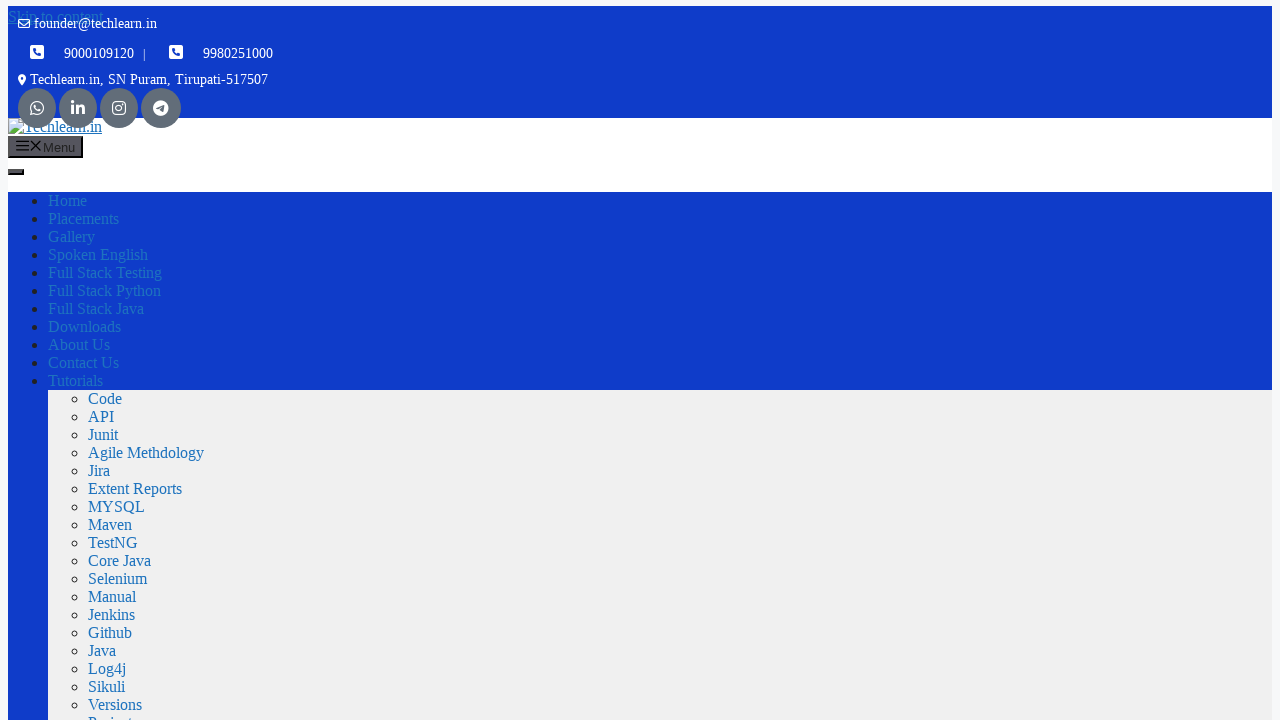